Tests registration with an existing email to verify error handling

Starting URL: https://awesomeqa.com/ui/index.php?route=account/register

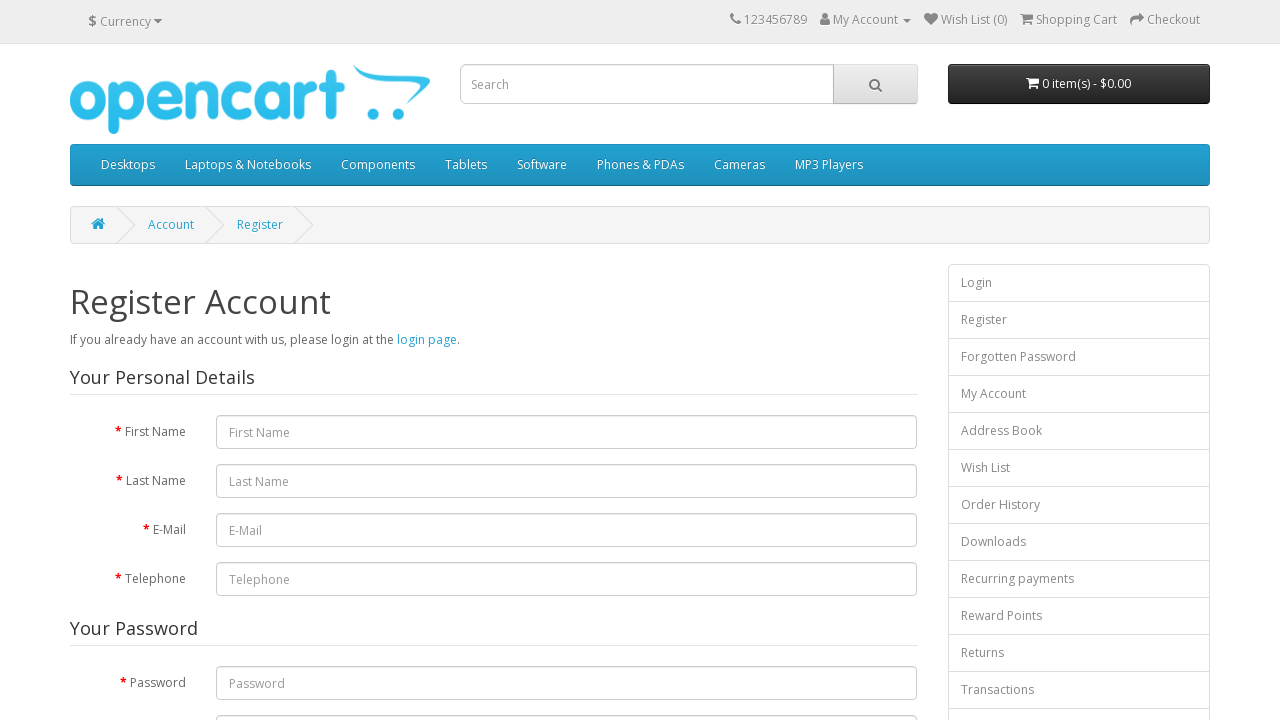

Filled firstname field with 'Doaa' on input[name='firstname']
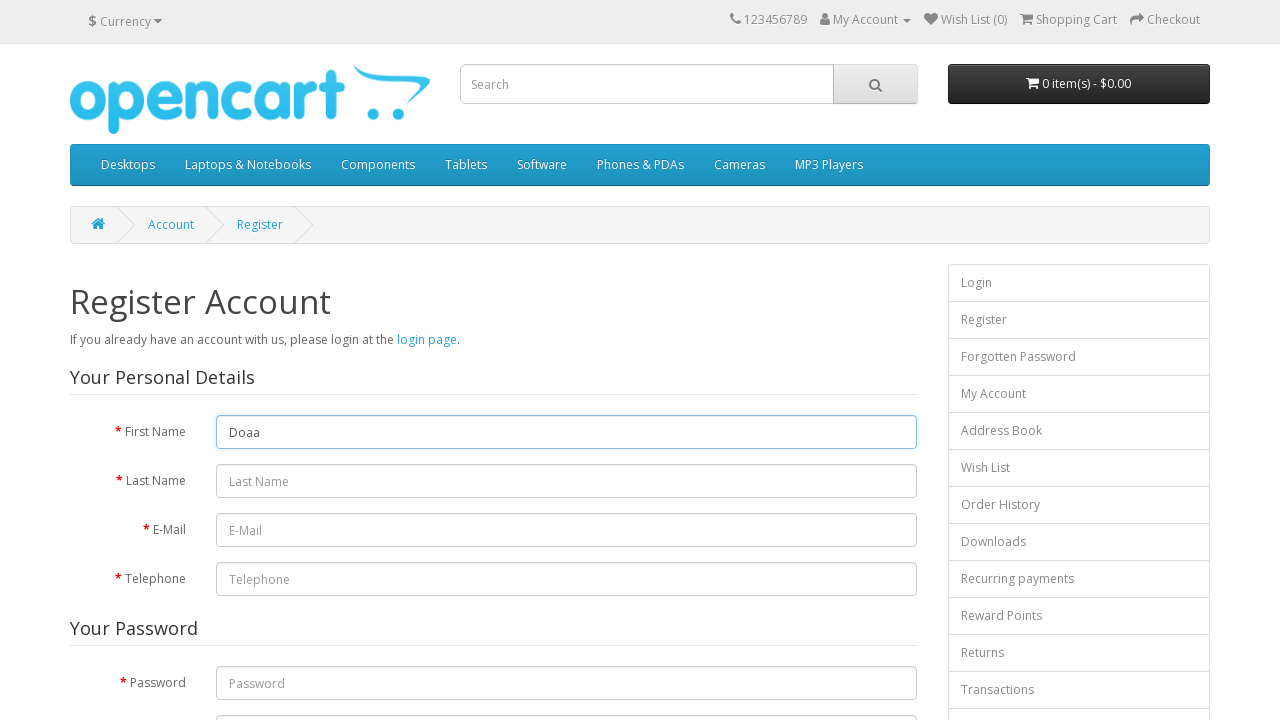

Filled lastname field with 'Fahmy' on input[name='lastname']
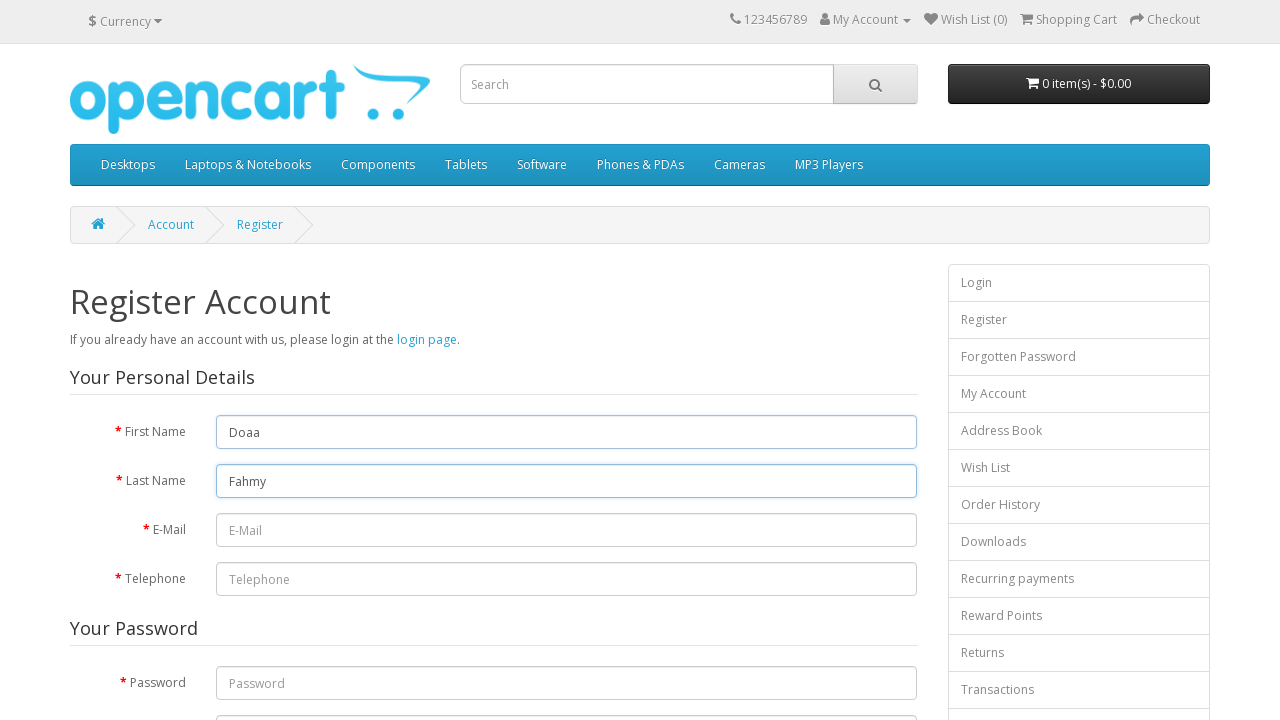

Filled email field with existing email 'existing3948@example.com' on input[name='email']
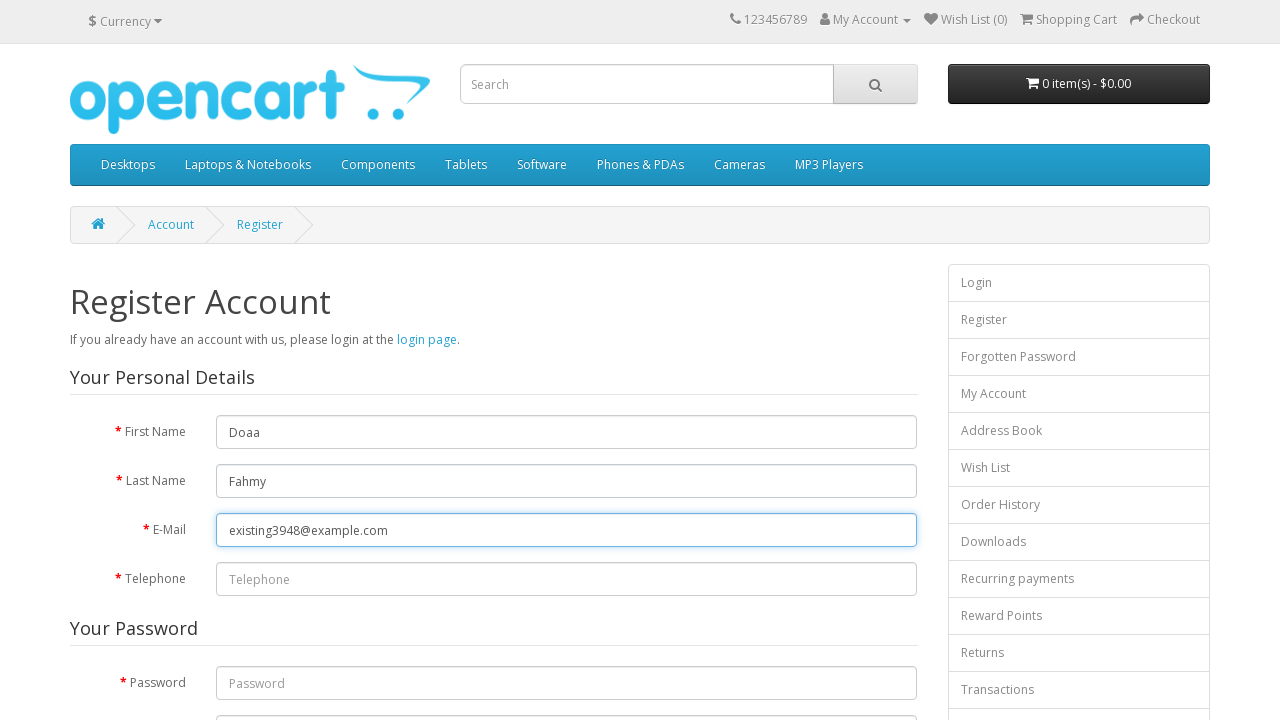

Filled telephone field with '01010022783' on input[name='telephone']
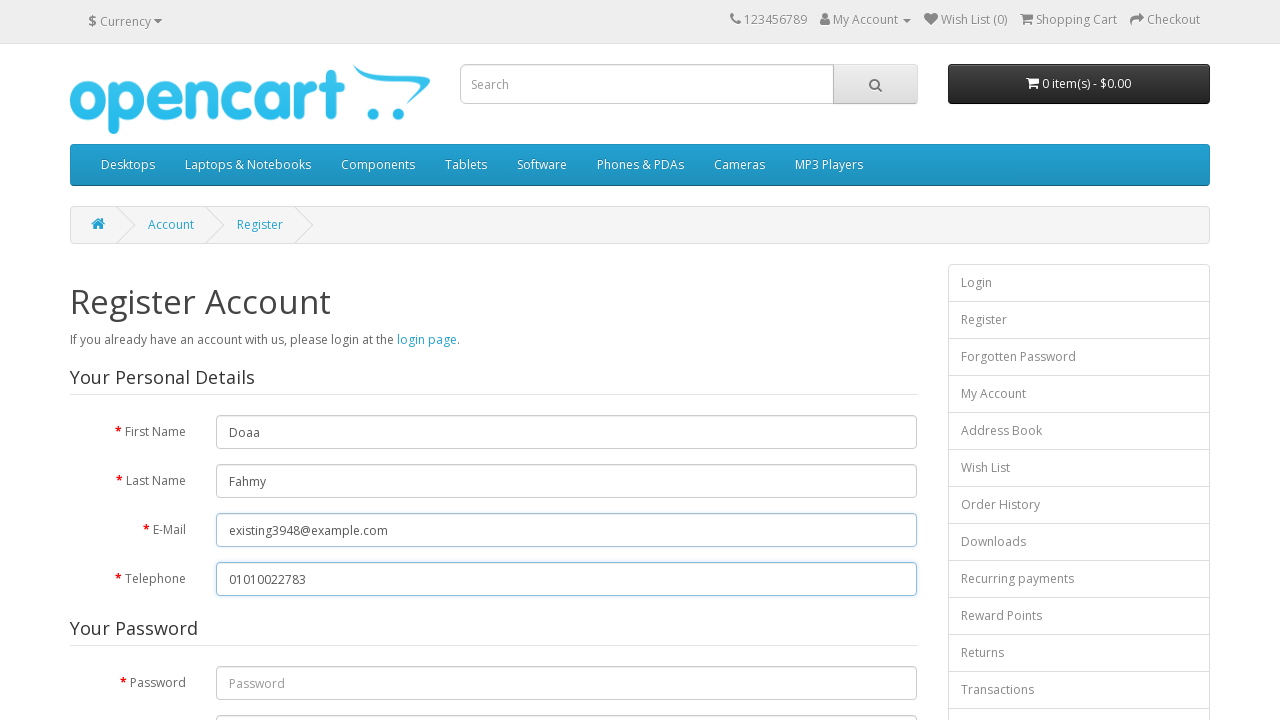

Filled password field with 'Asd@101094' on input[name='password']
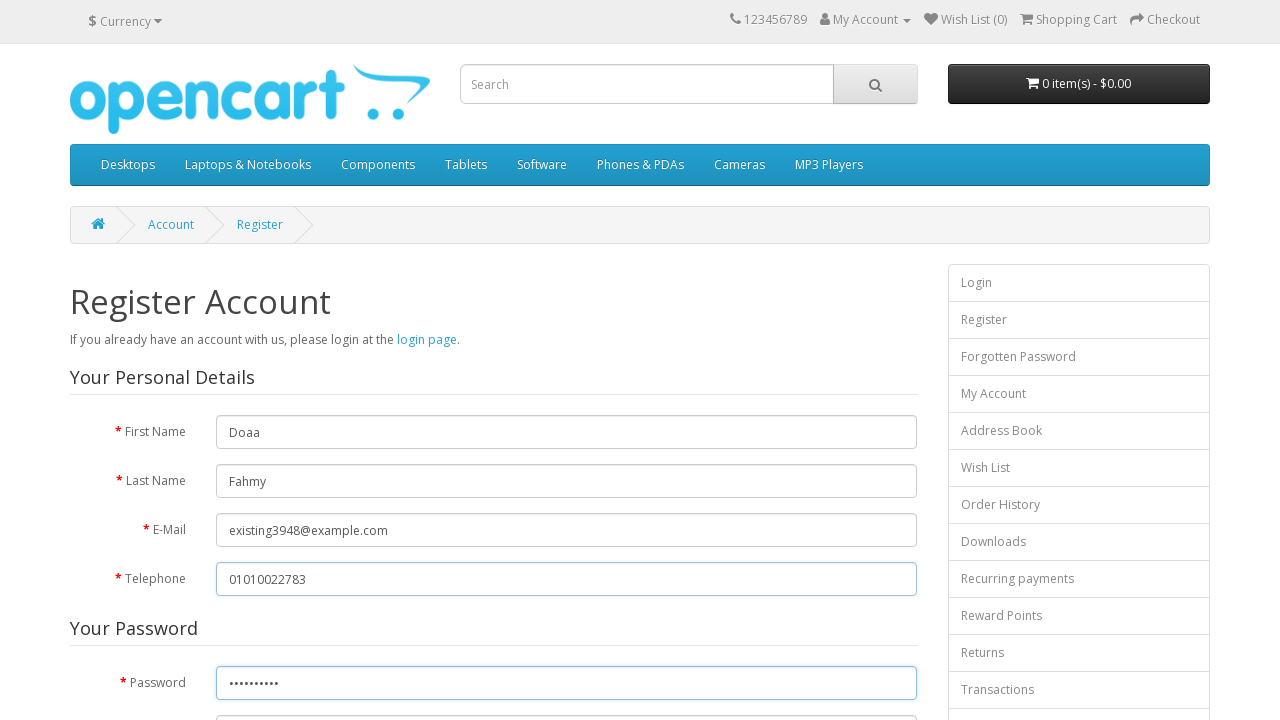

Filled password confirmation field with 'Asd@101094' on input[name='confirm']
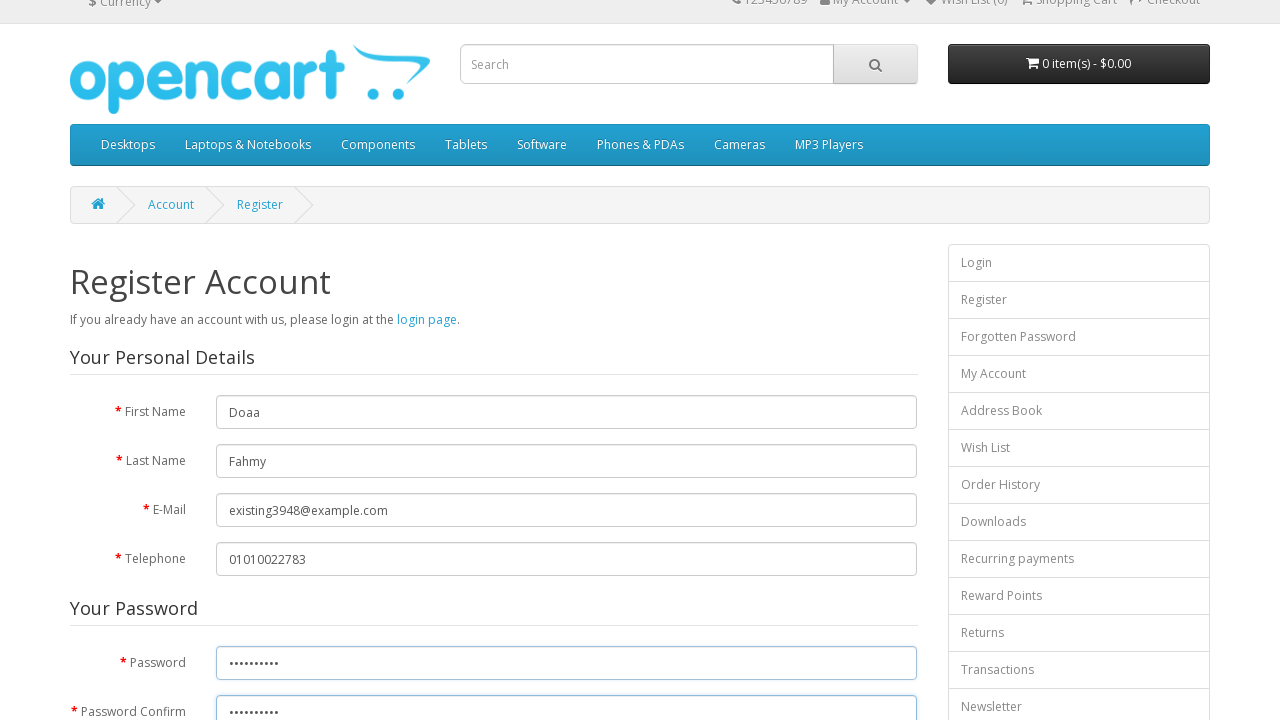

Clicked privacy policy agreement checkbox at (825, 423) on input[name='agree']
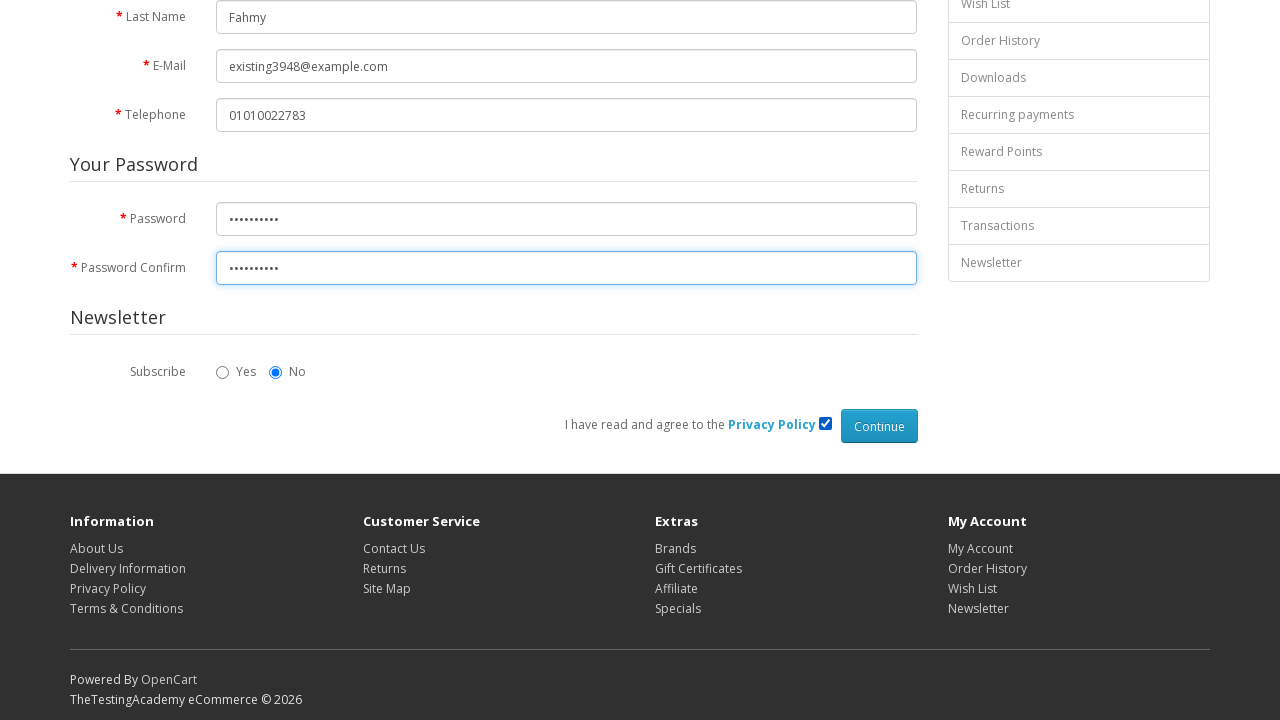

Submitted registration form with existing email to verify error handling at (879, 426) on input[value='Continue']
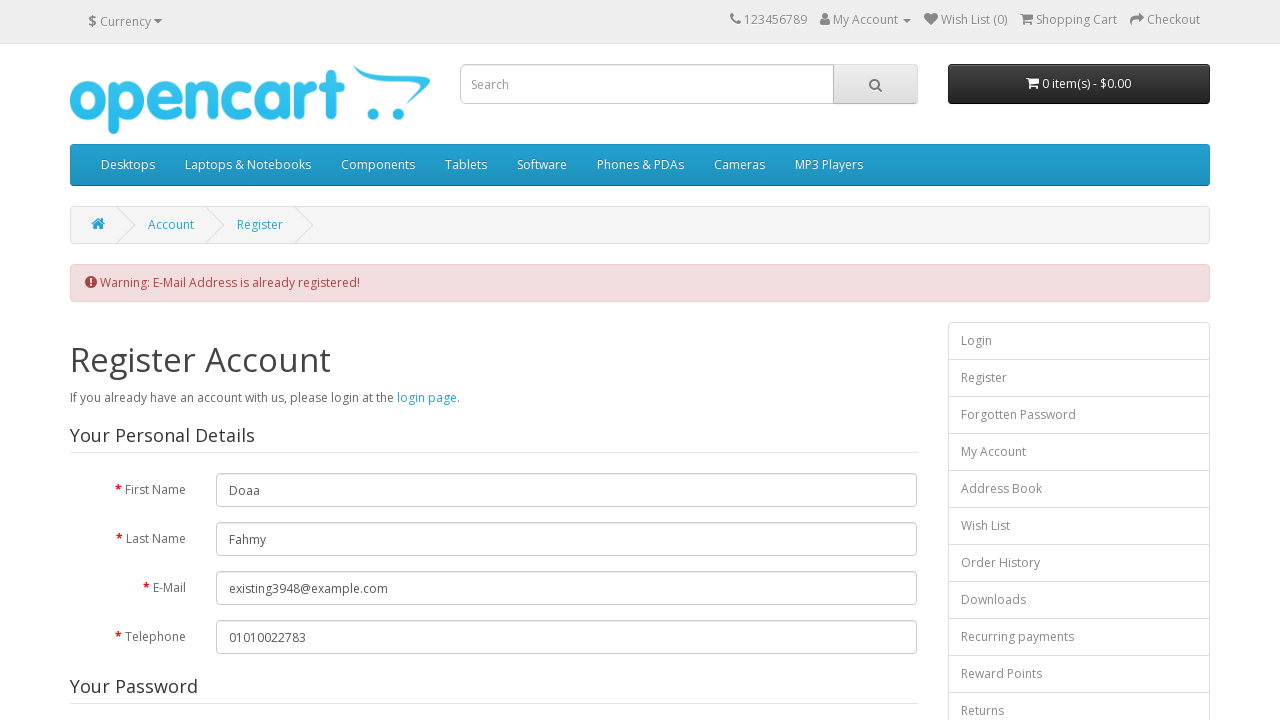

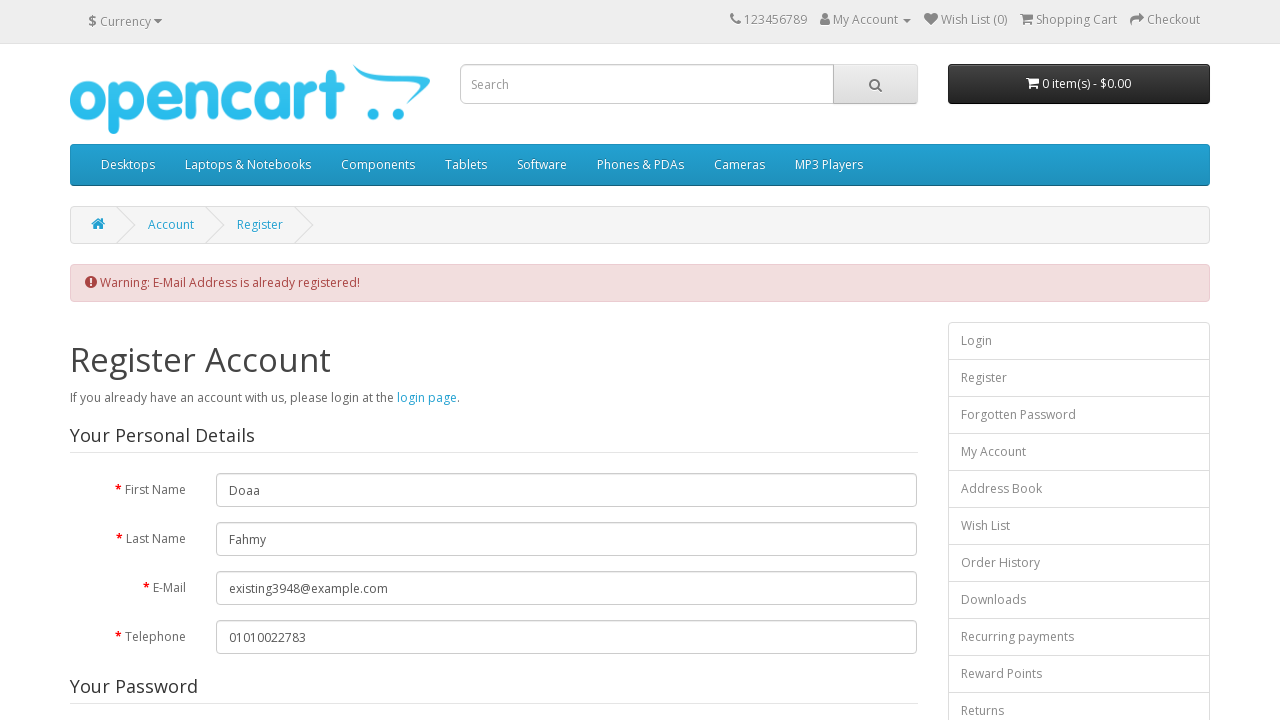